Tests a practice form by filling in name and email fields, checking a checkbox, and submitting the form on Rahul Shetty Academy's Angular practice page.

Starting URL: http://rahulshettyacademy.com/angularpractice/

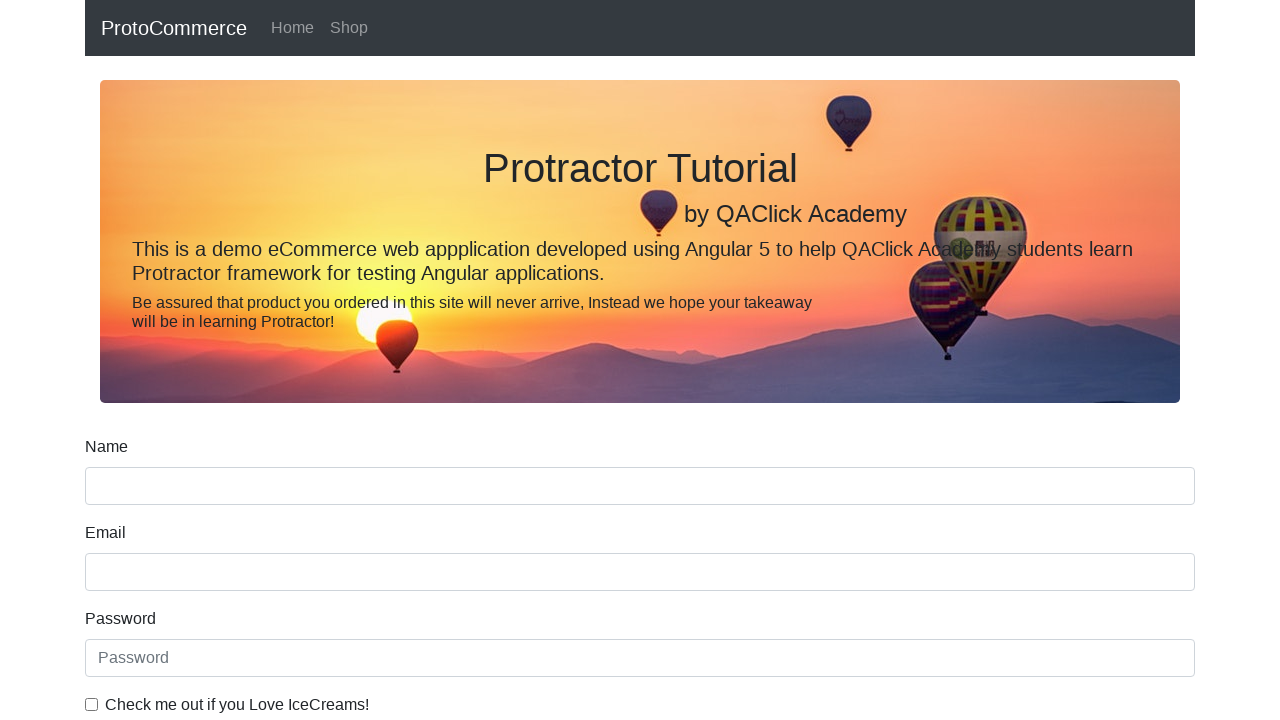

Filled name field with 'Darshan' on input[name='name']
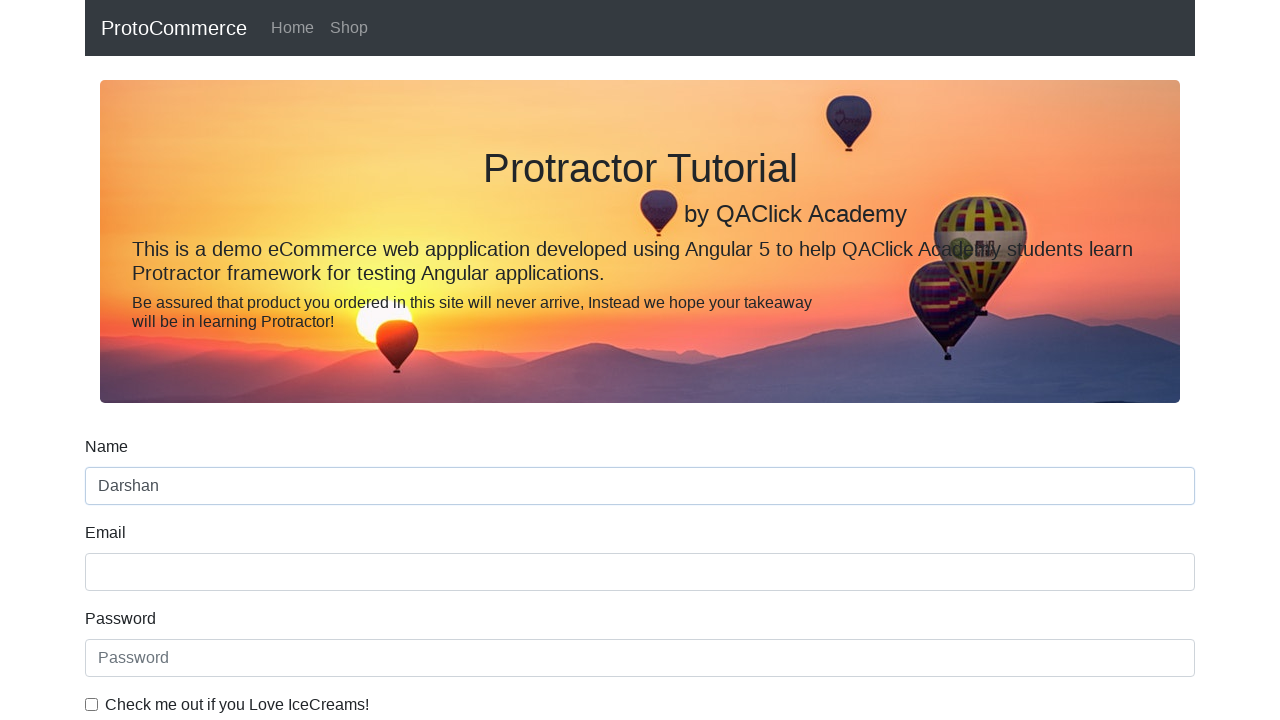

Filled email field with 'darshan@gmail.com' on input[name='email']
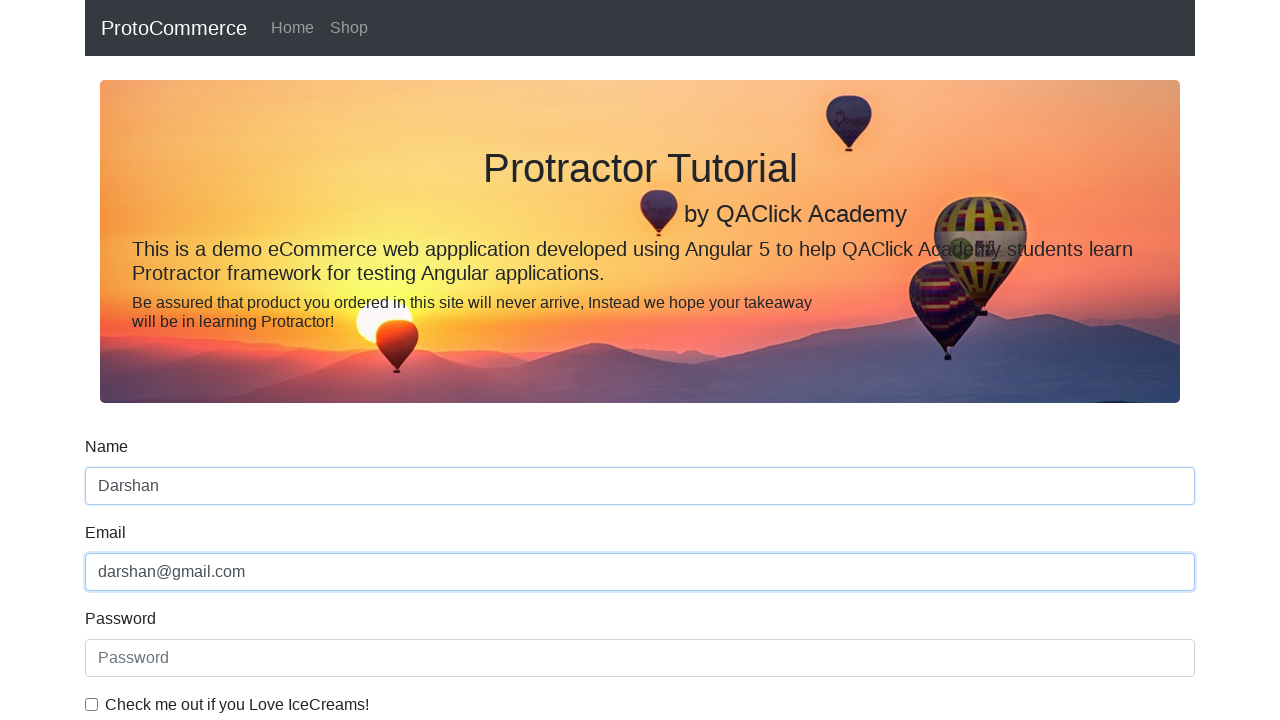

Checked the example checkbox at (92, 704) on #exampleCheck1
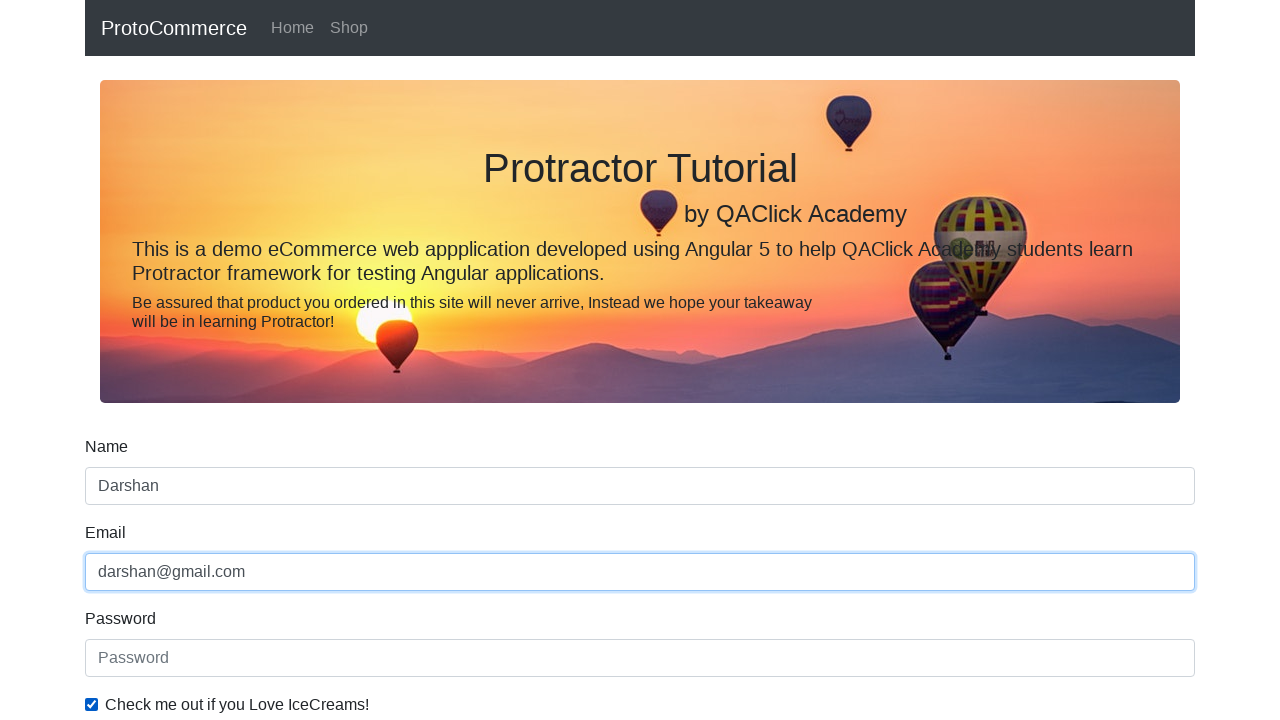

Clicked submit button to submit form at (123, 491) on input[type='submit']
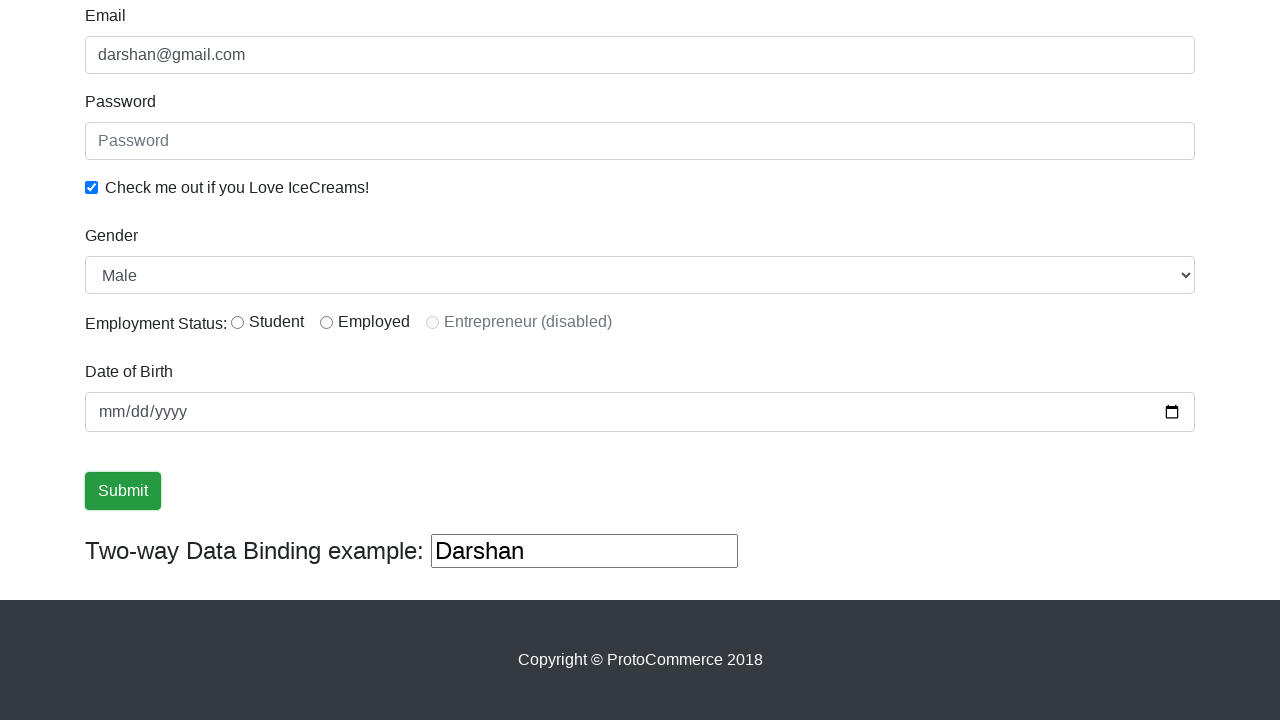

Success message appeared after form submission
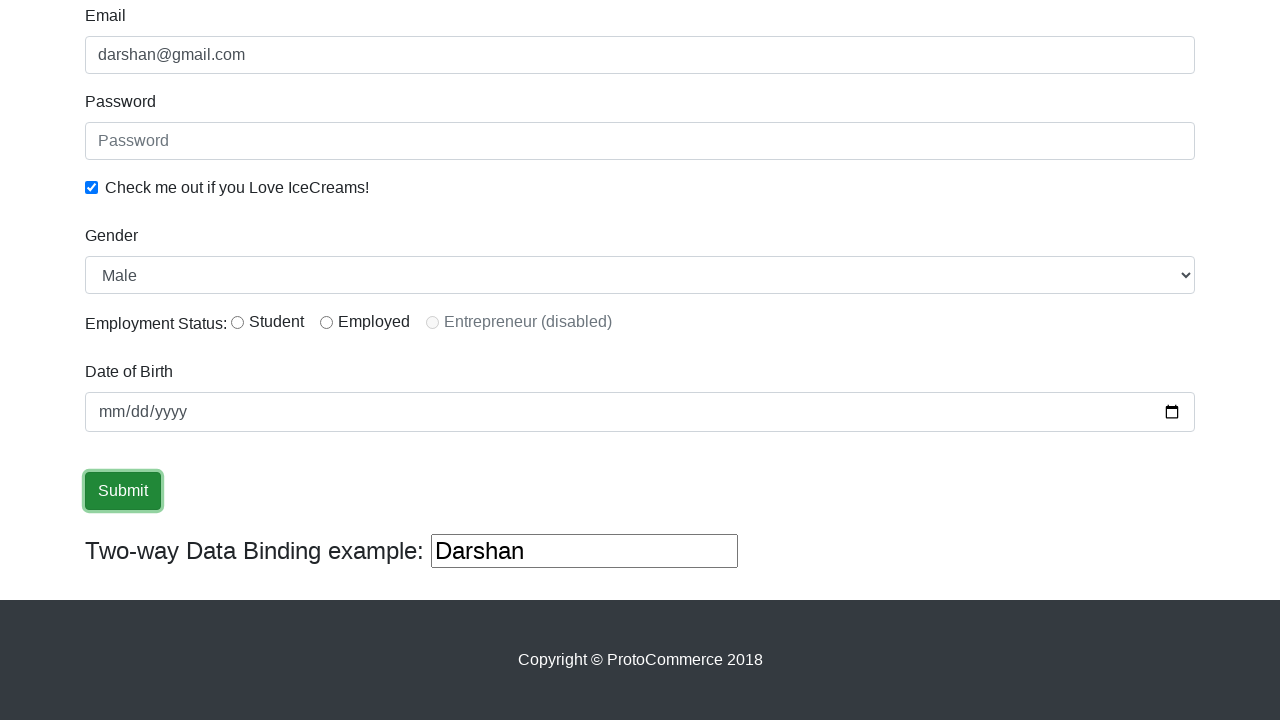

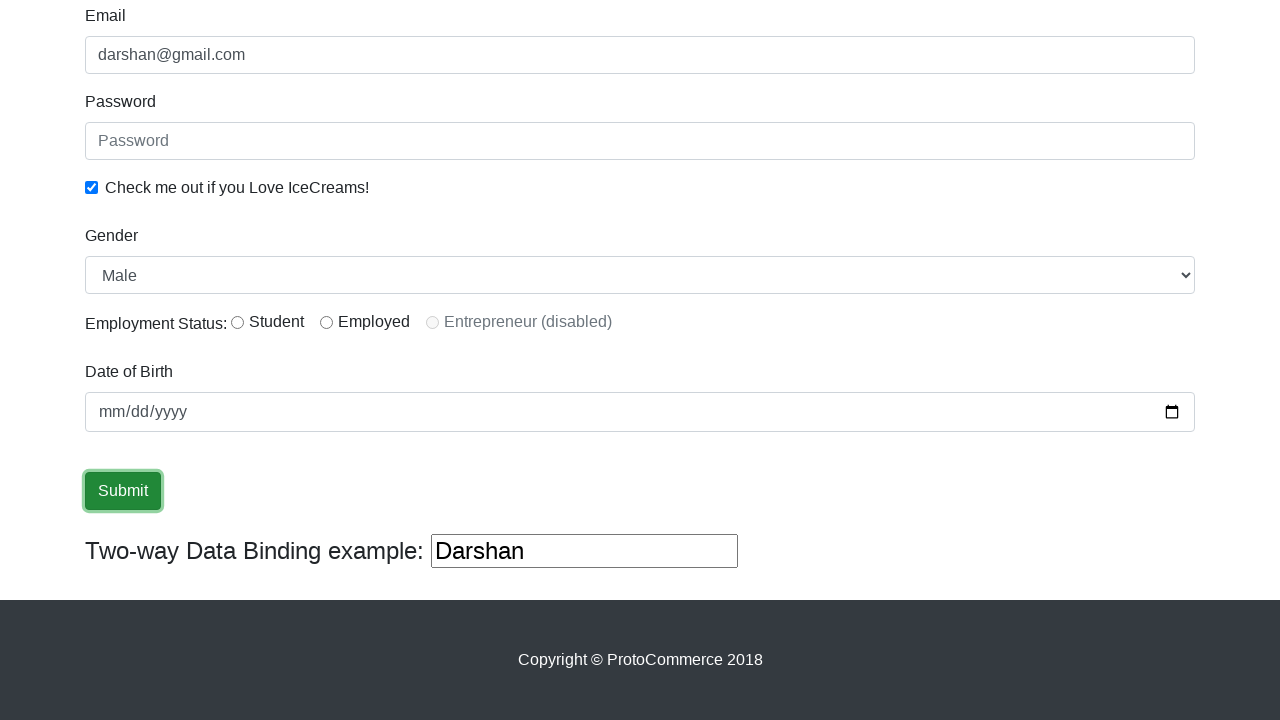